Tests Python.org search functionality by entering a search query and verifying results are displayed

Starting URL: https://www.python.org/

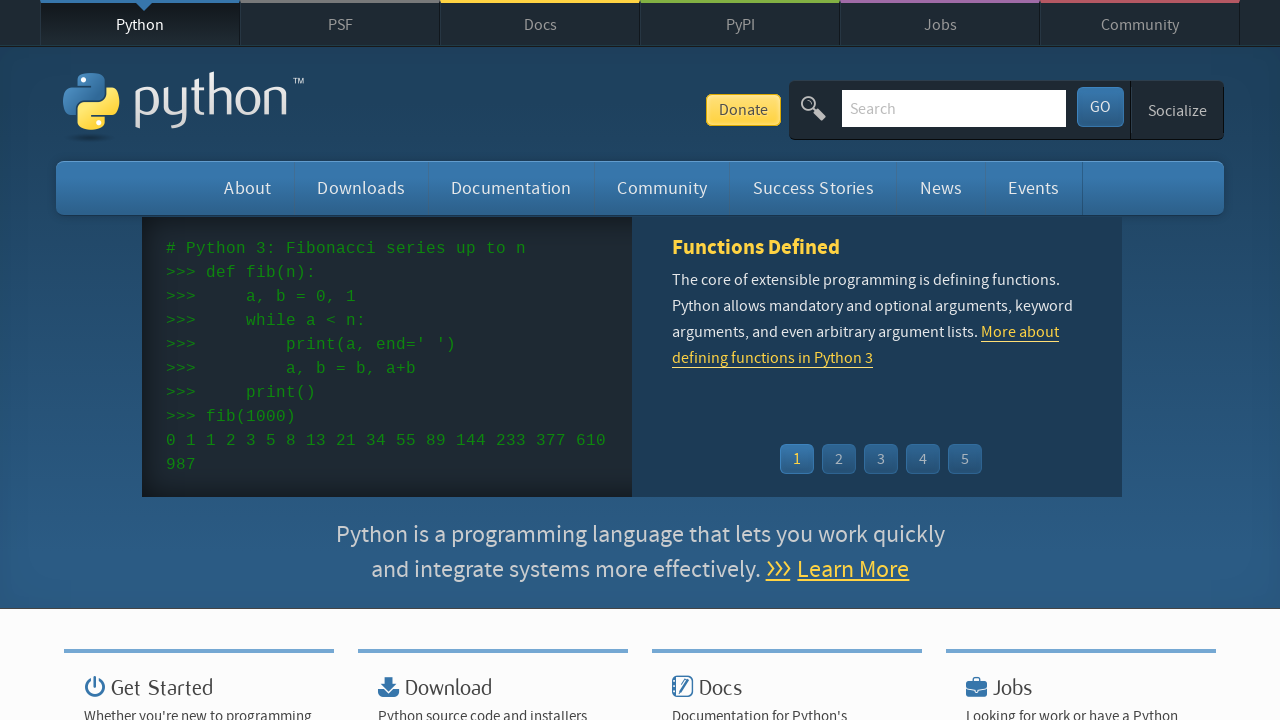

Cleared search field on #id-search-field
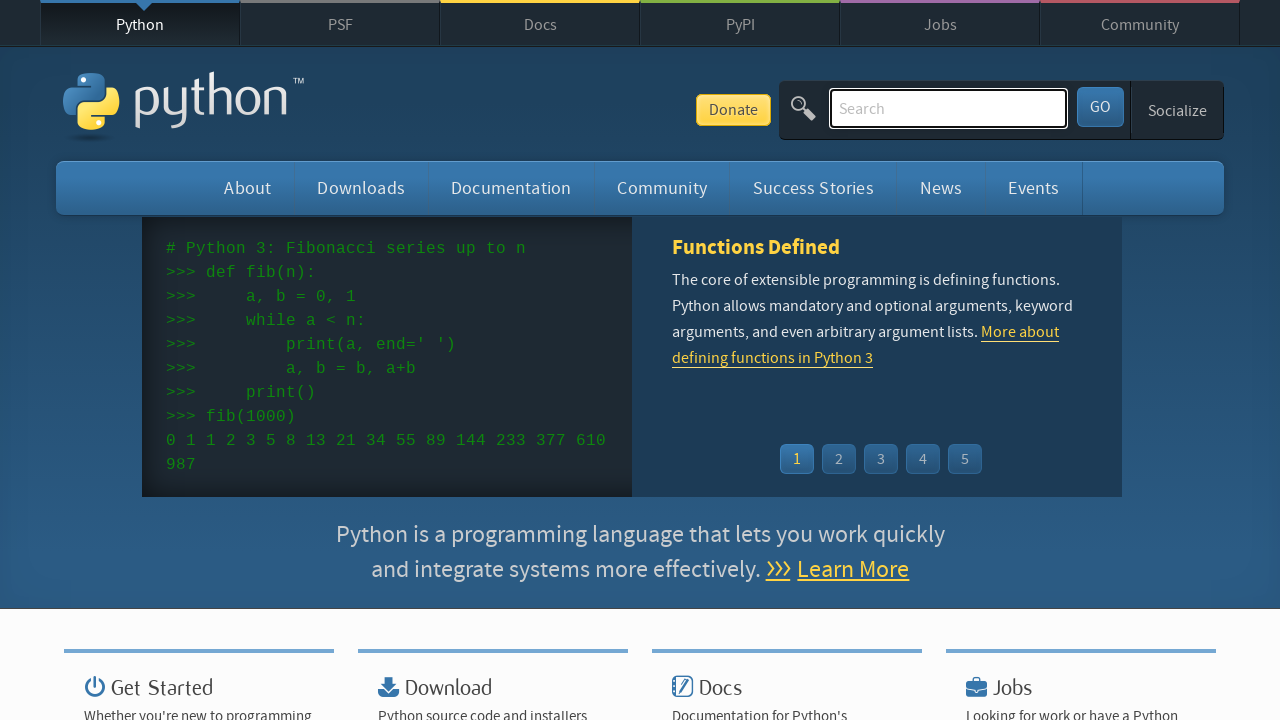

Filled search field with 'Automation' on #id-search-field
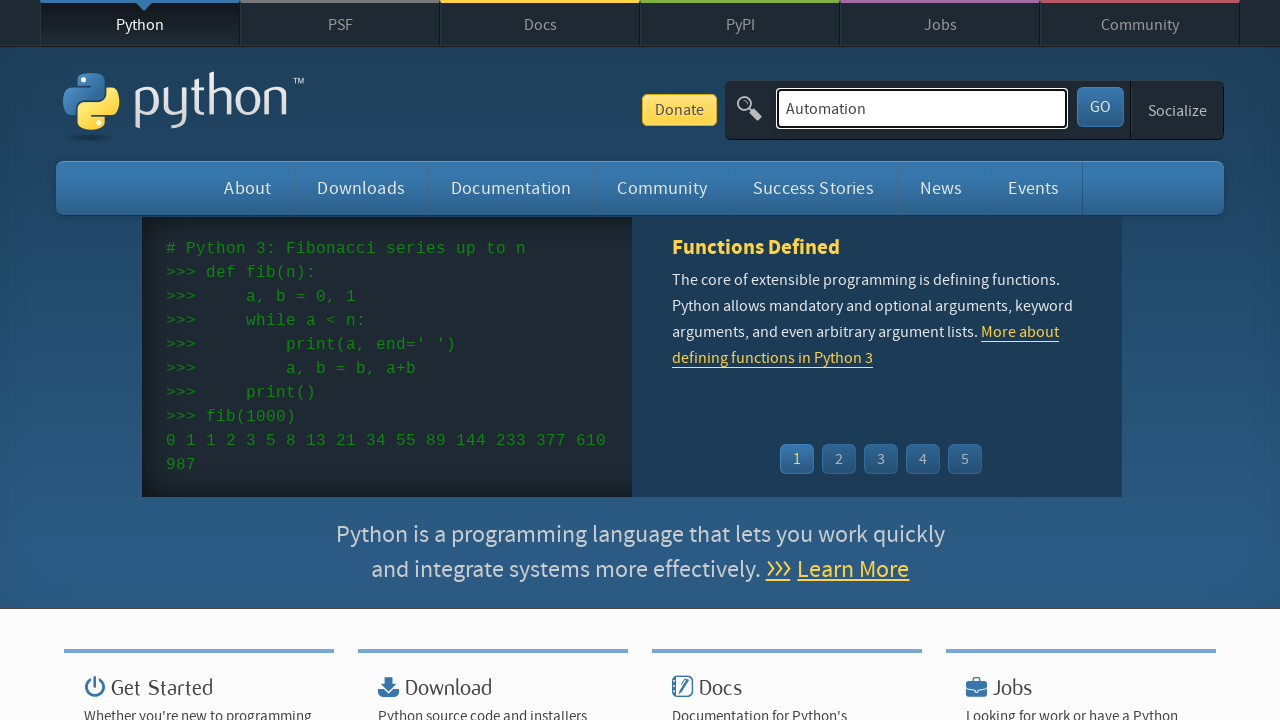

Pressed Enter to submit search query on #id-search-field
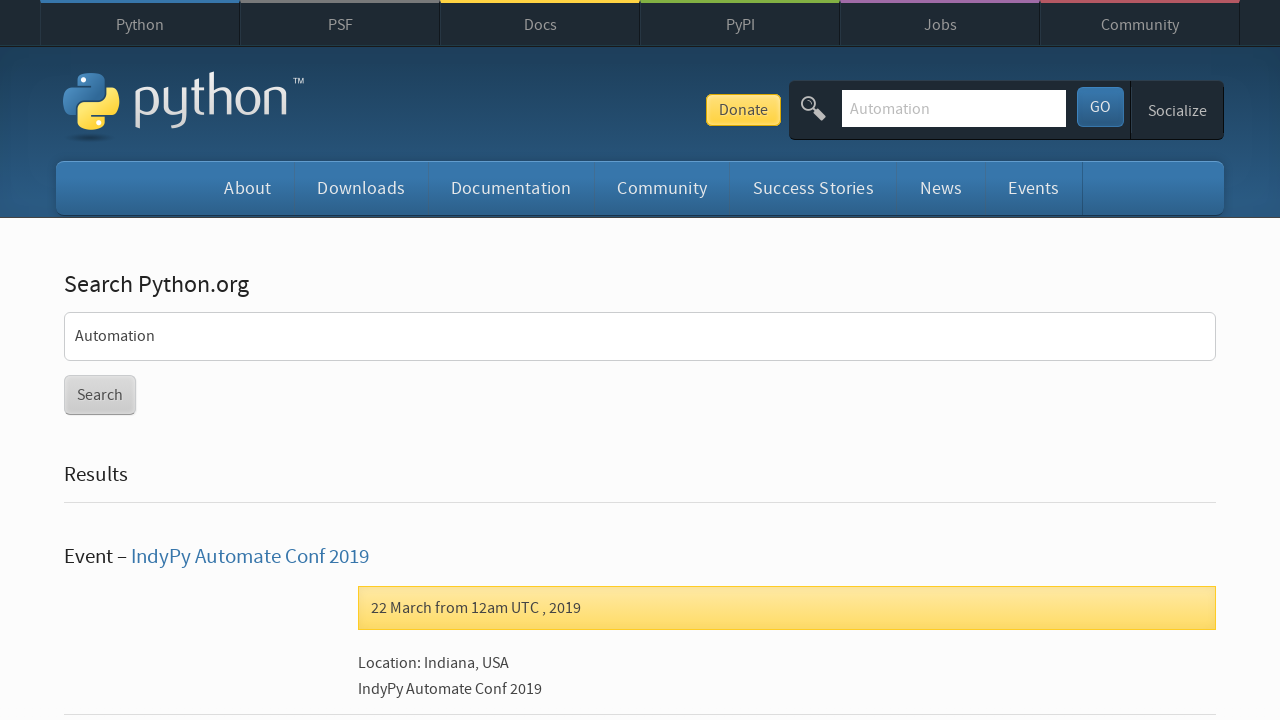

Search results displayed successfully
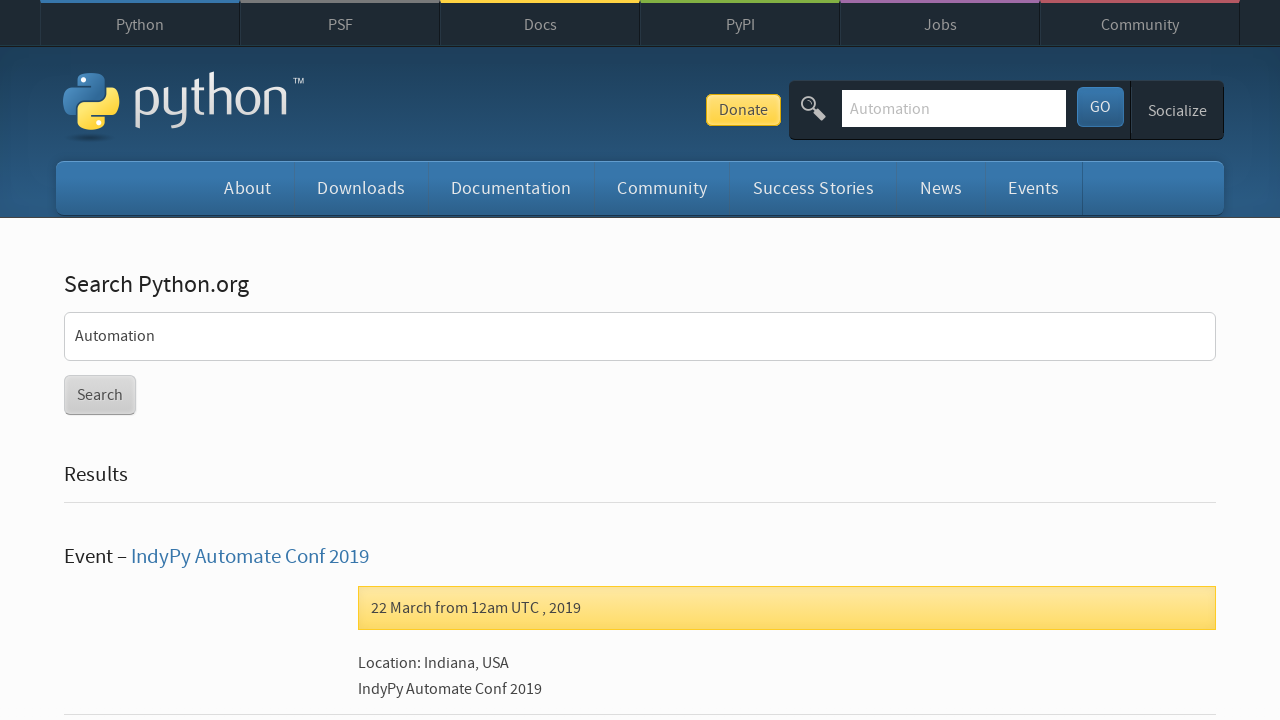

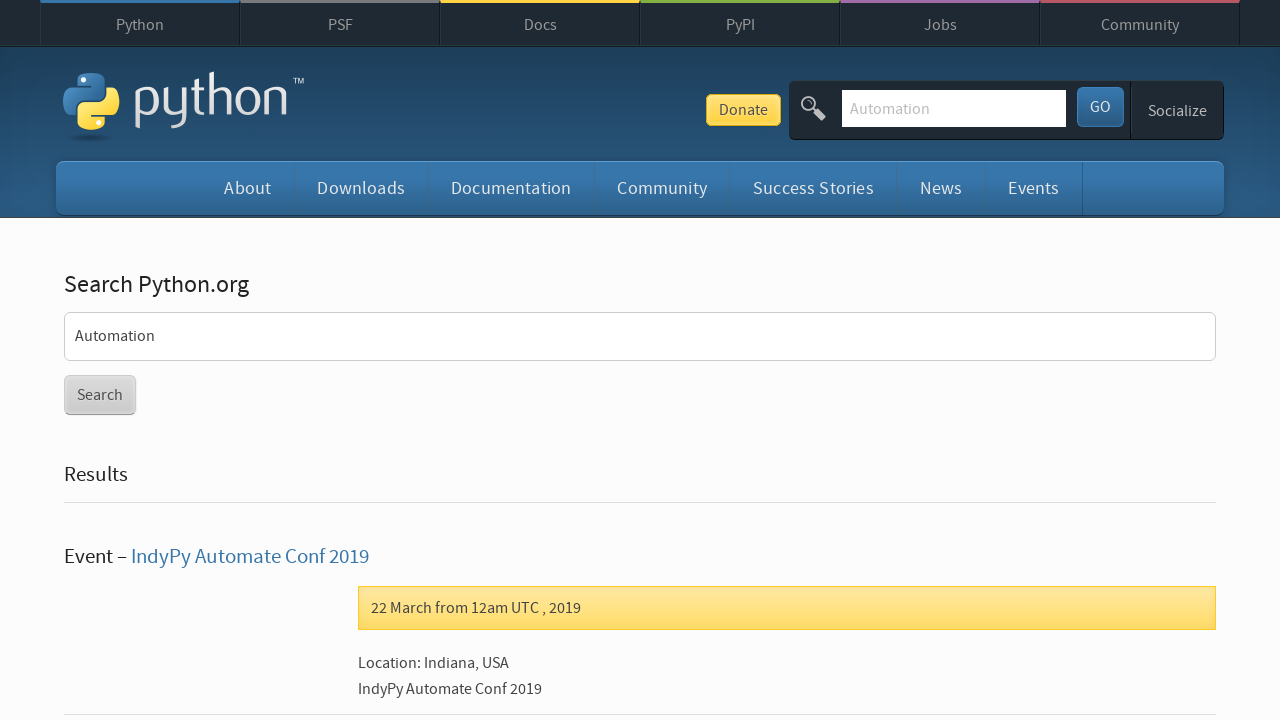